Navigates to the Selenium website and scrolls down to the News section

Starting URL: https://www.selenium.dev/

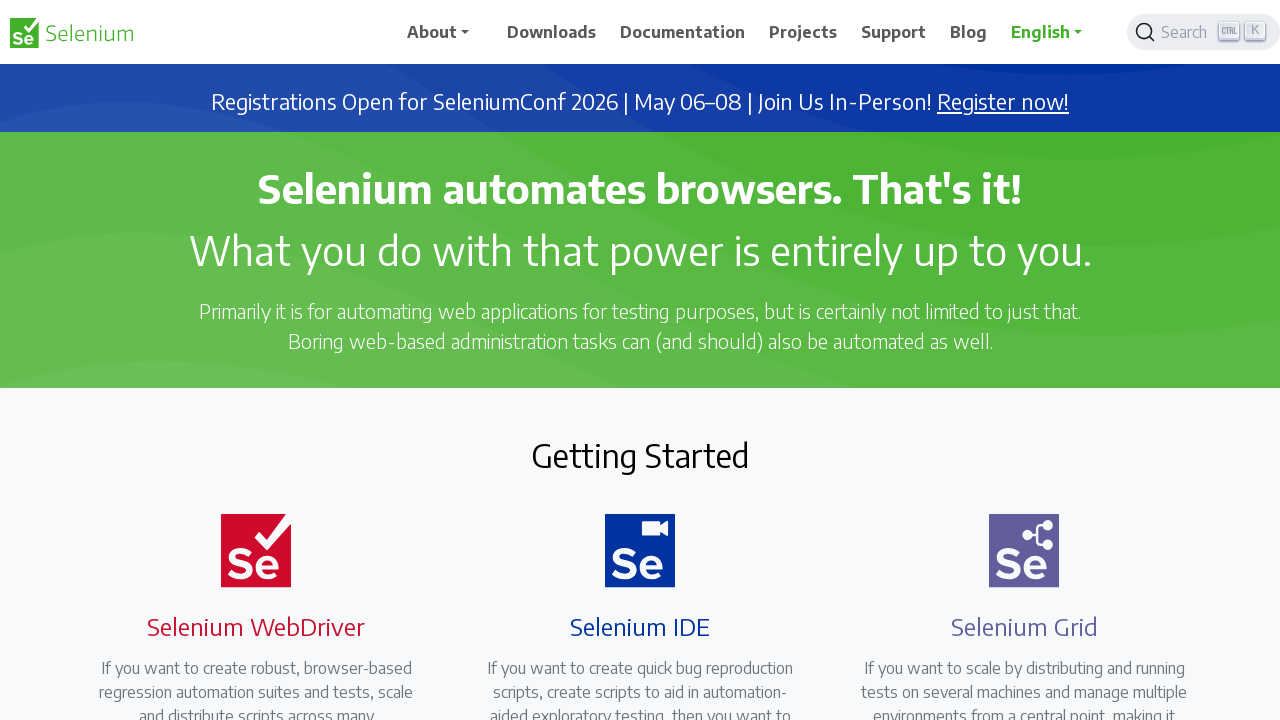

Located the News heading element on the page
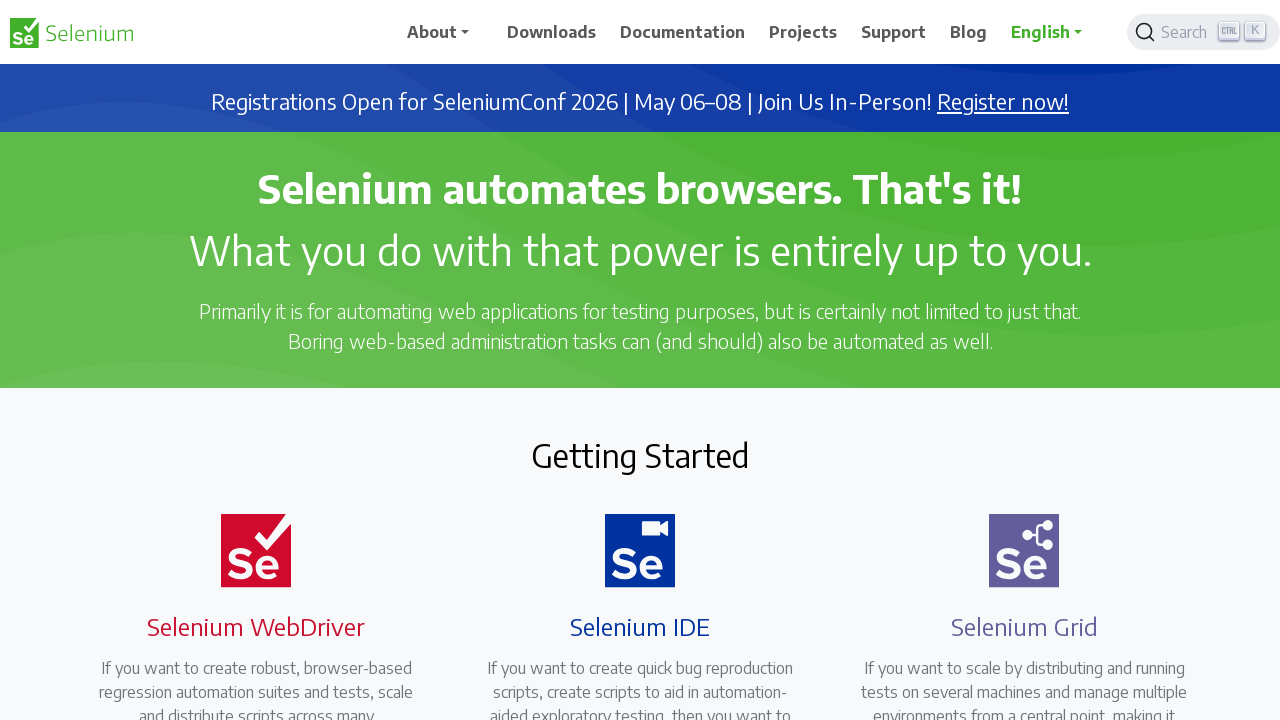

Scrolled to News section into view
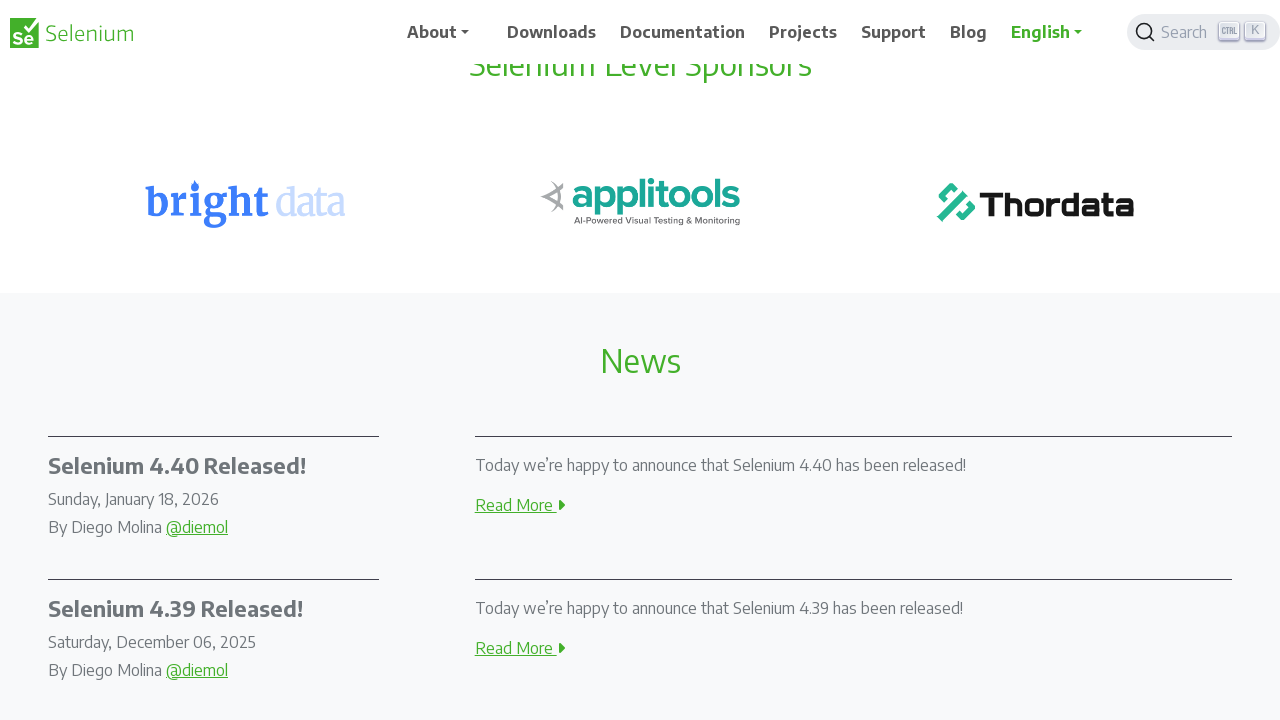

Applied JavaScript scroll adjustment to offset News section by 300 pixels
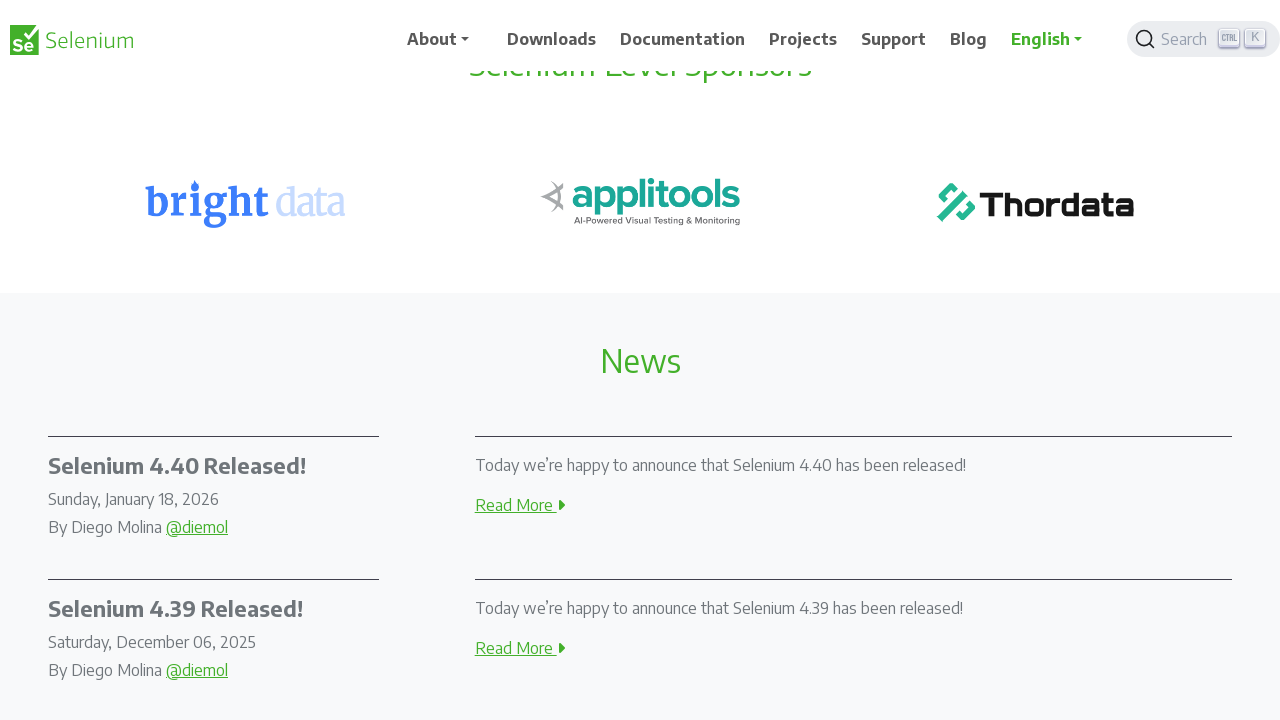

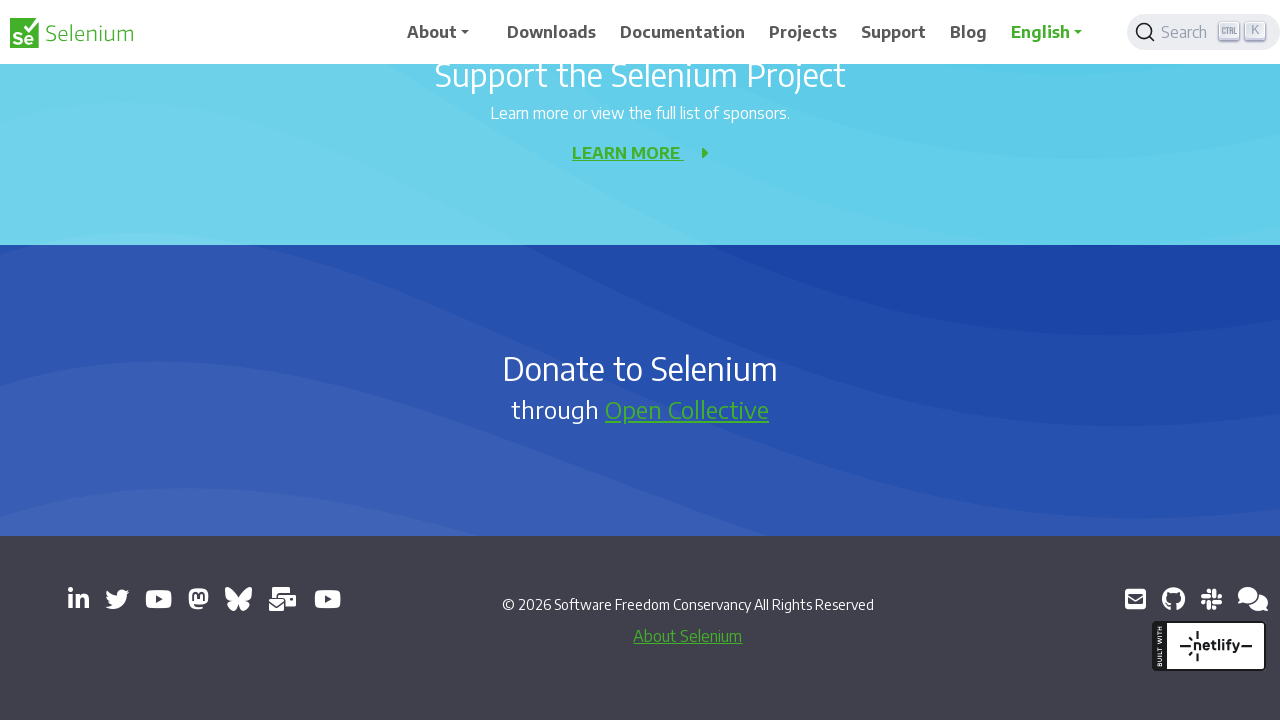